Tests AJIO website's search and filter functionality by searching for bags, applying gender and category filters, and verifying the results display

Starting URL: https://www.ajio.com/

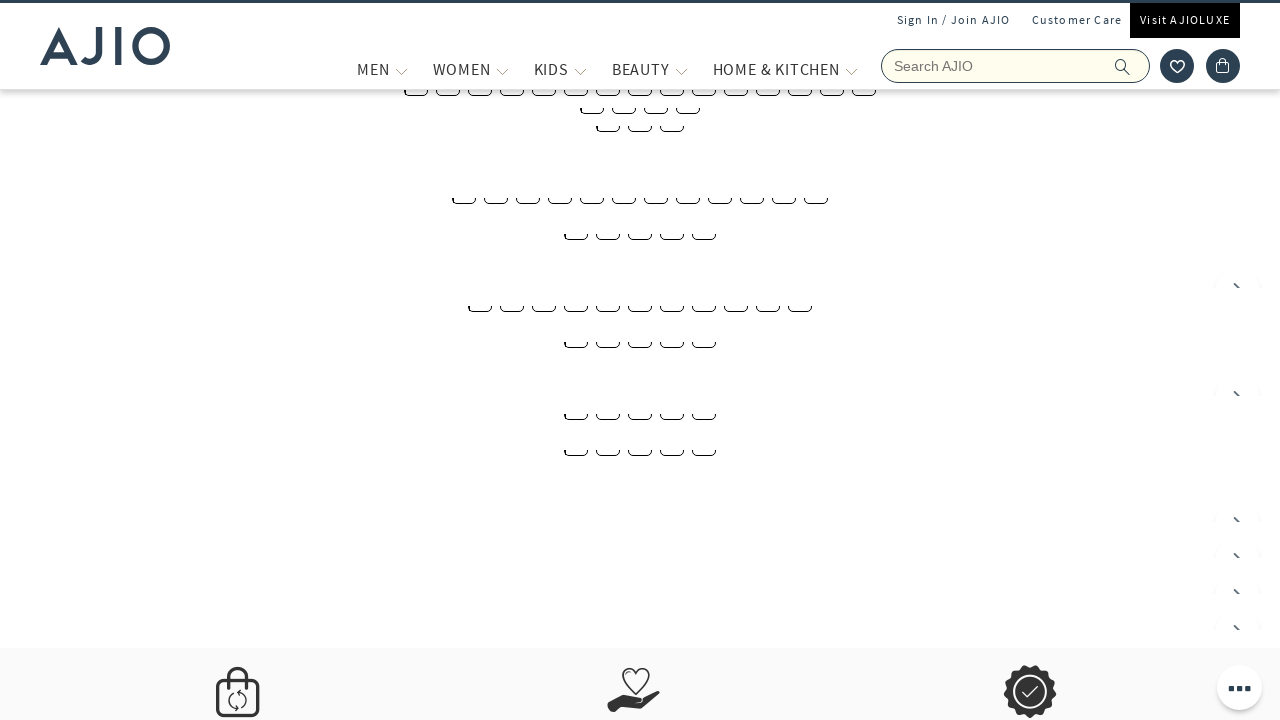

Filled search field with 'bags' on input[name='searchVal']
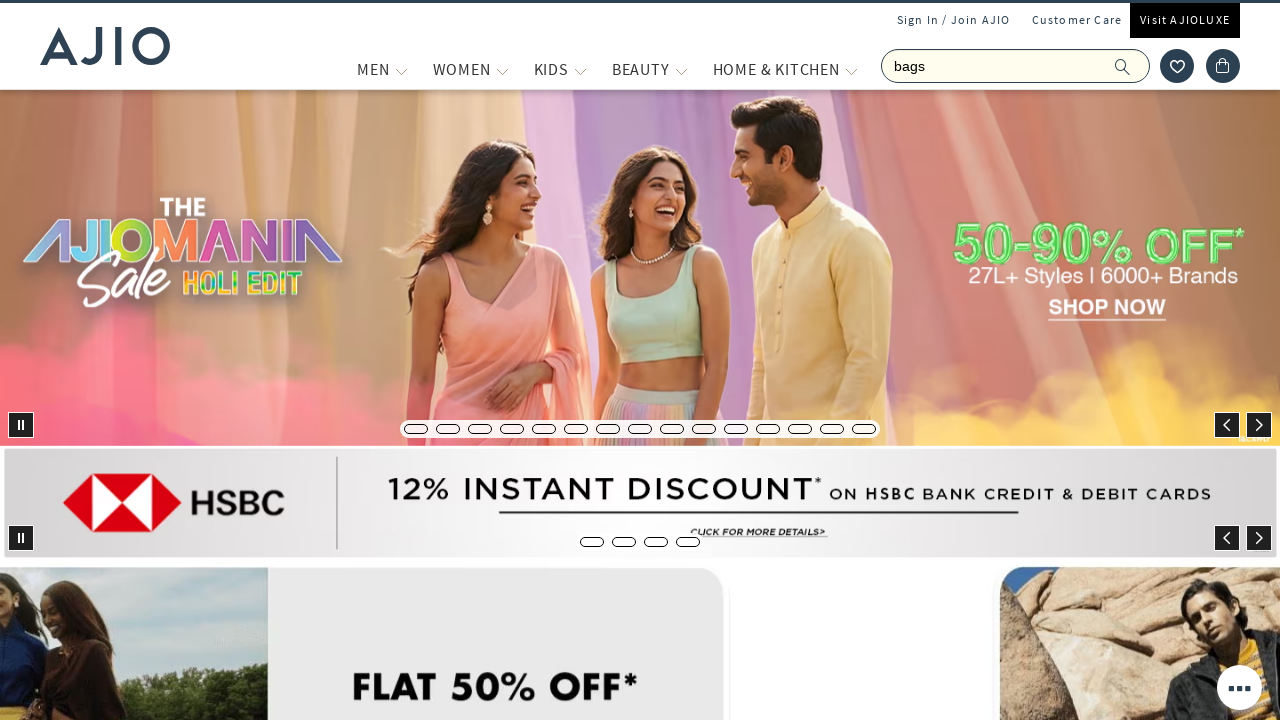

Pressed Enter to search for bags on input[name='searchVal']
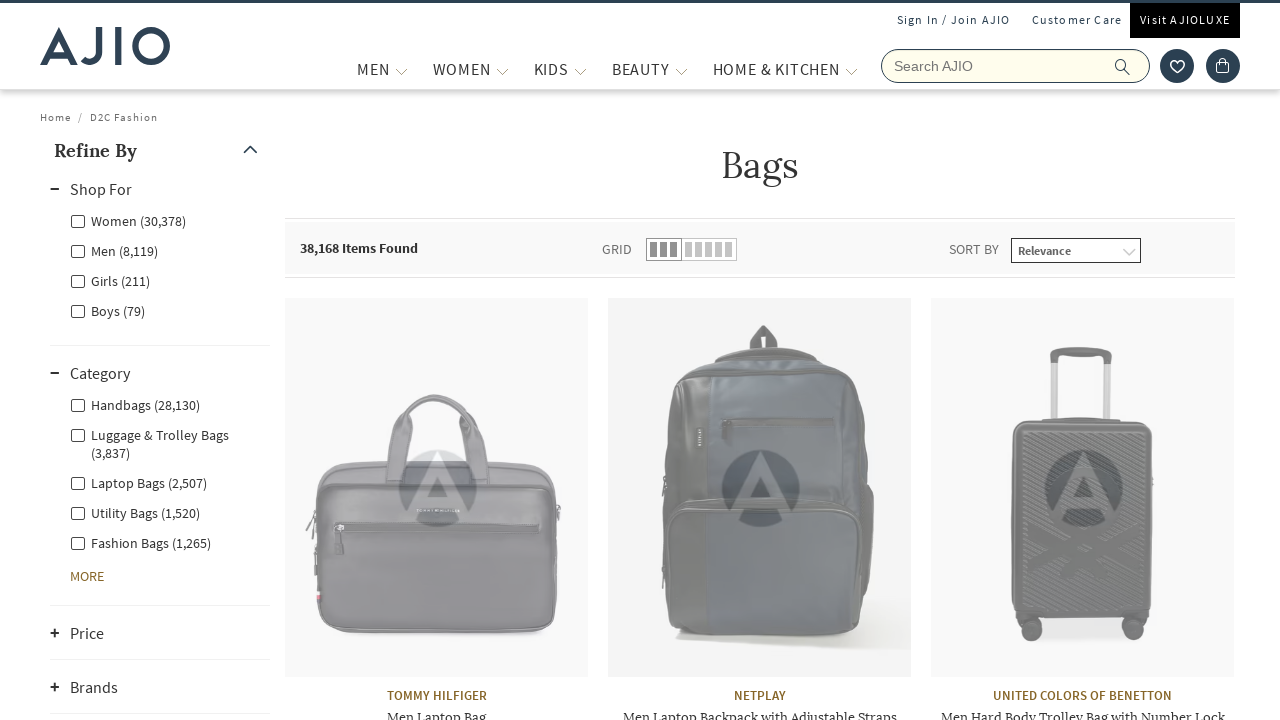

Clicked on Men gender filter at (114, 250) on label[for='Men']
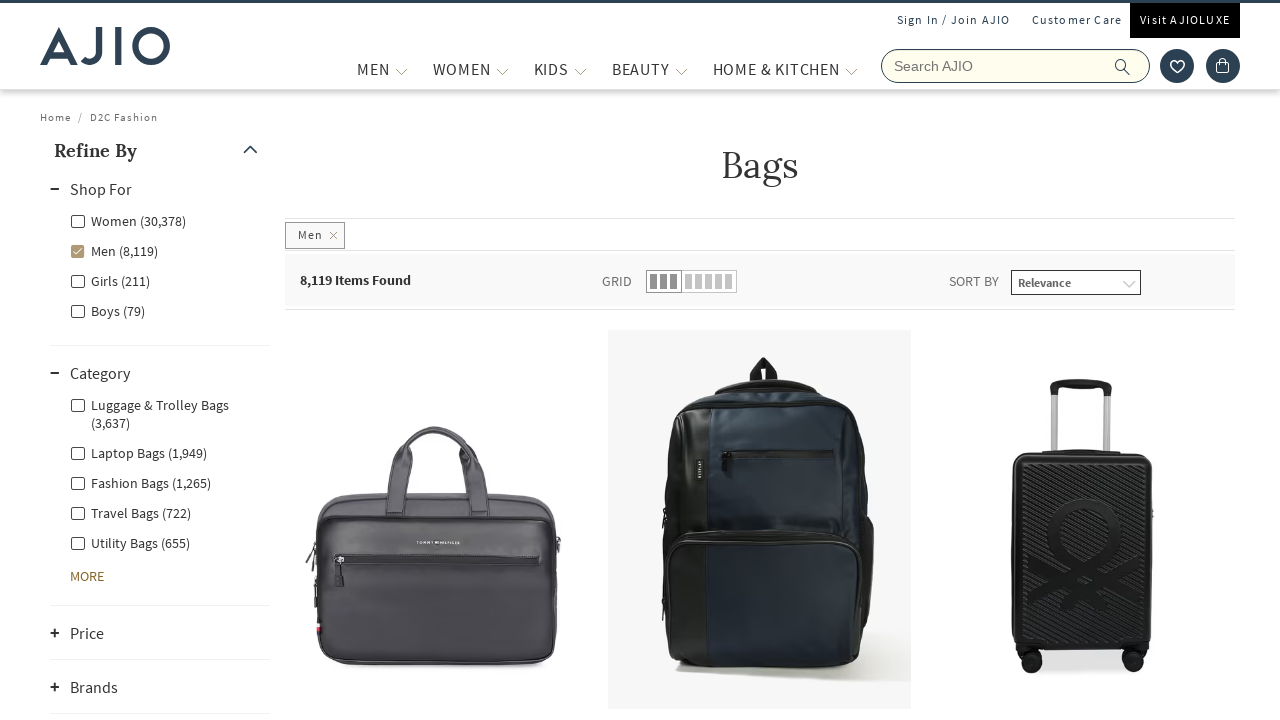

Waited 3 seconds for filters to update
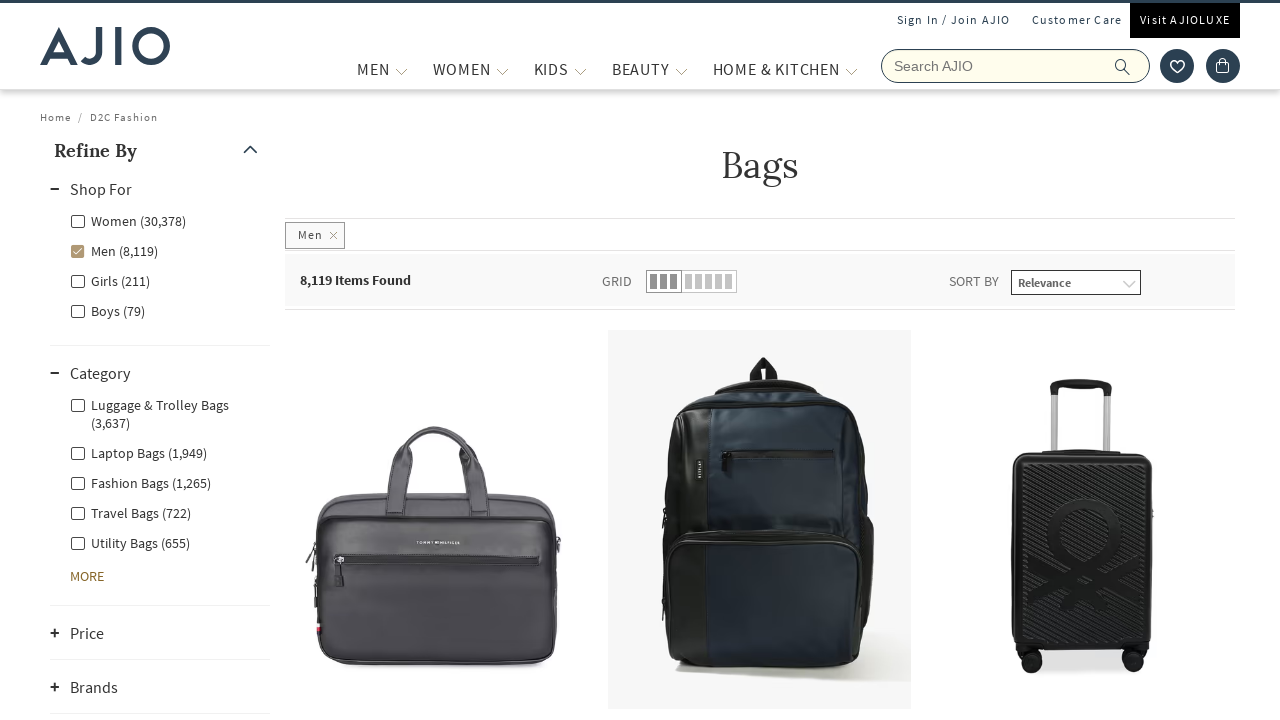

Clicked on Men - Fashion Bags category filter at (140, 482) on label[for='Men - Fashion Bags']
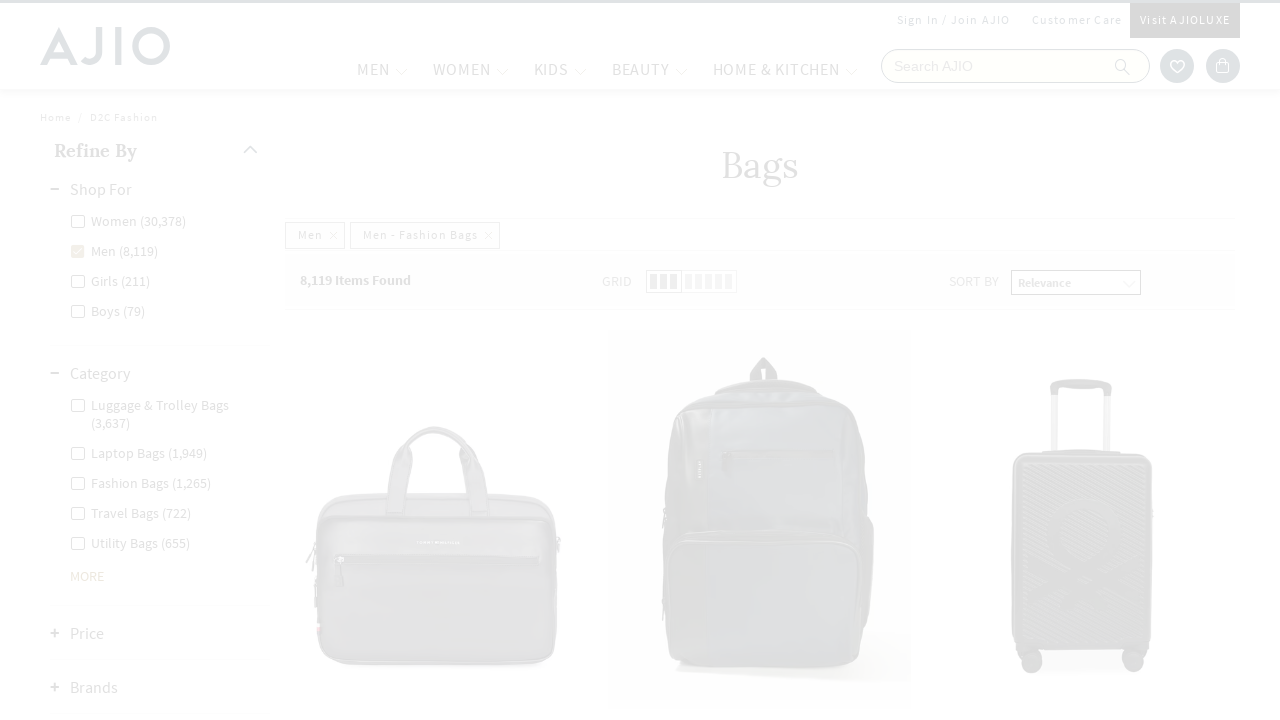

Results loaded and items count is displayed
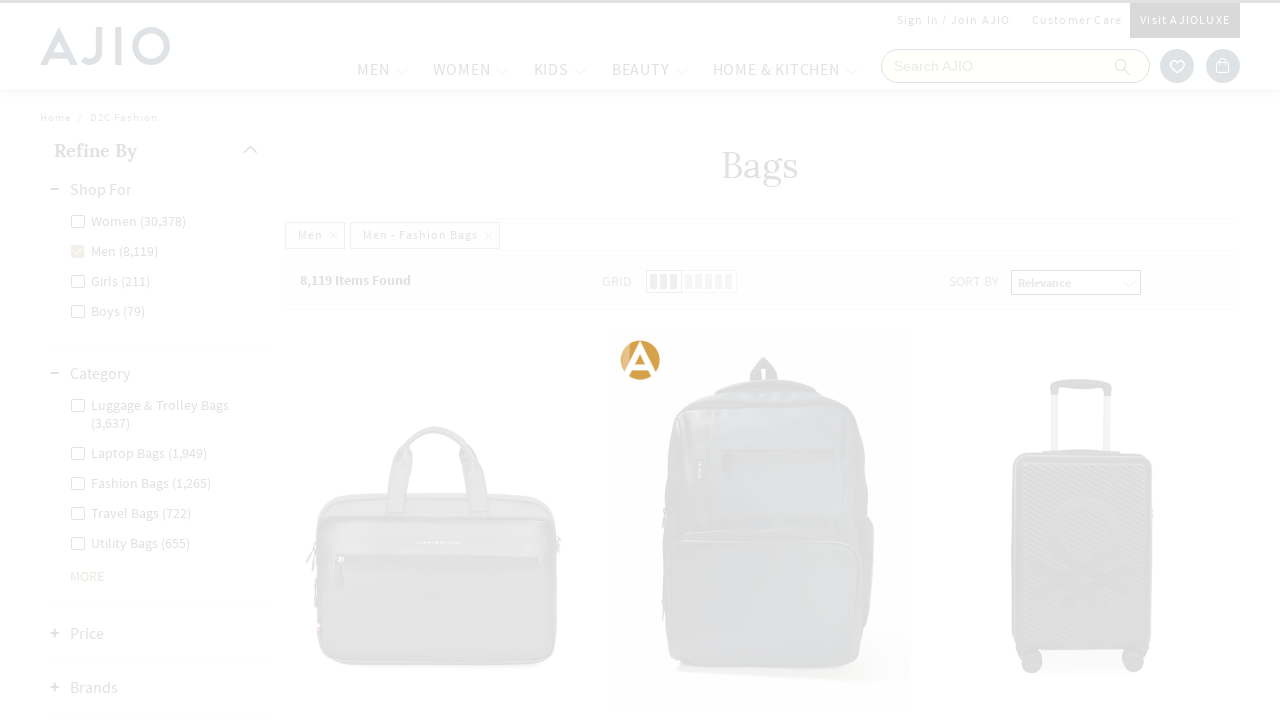

Brand elements became visible in filtered results
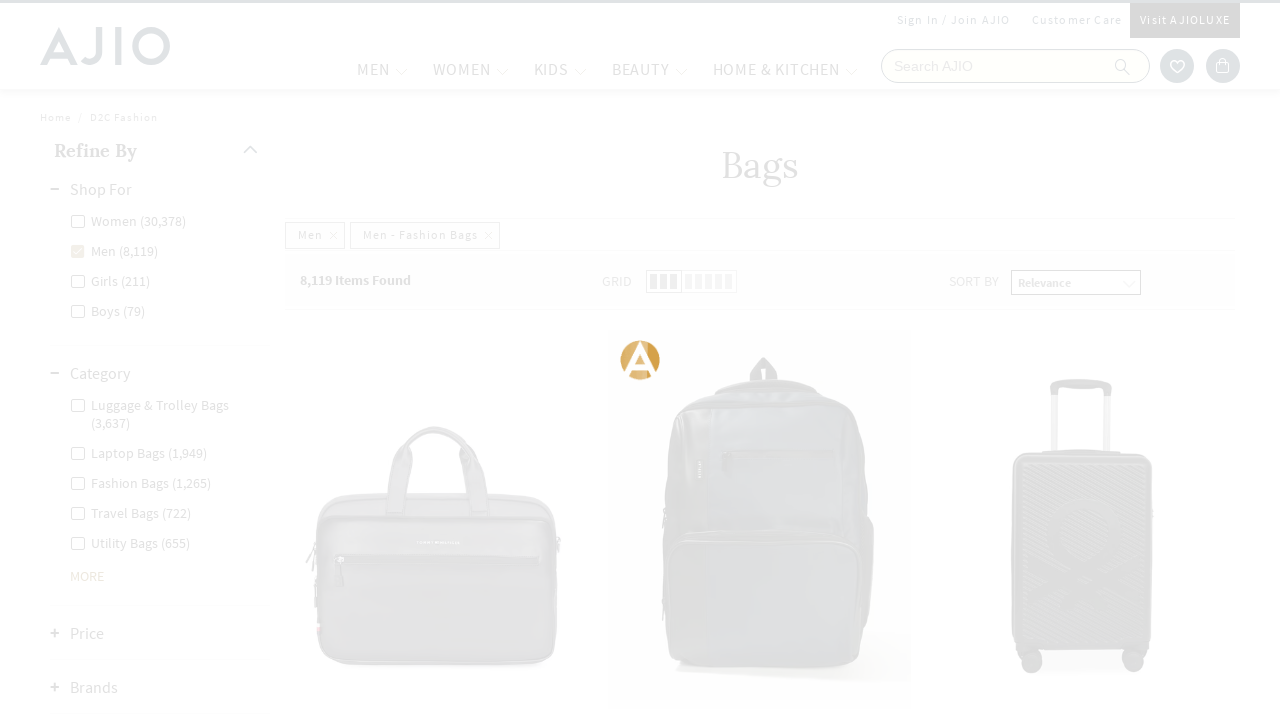

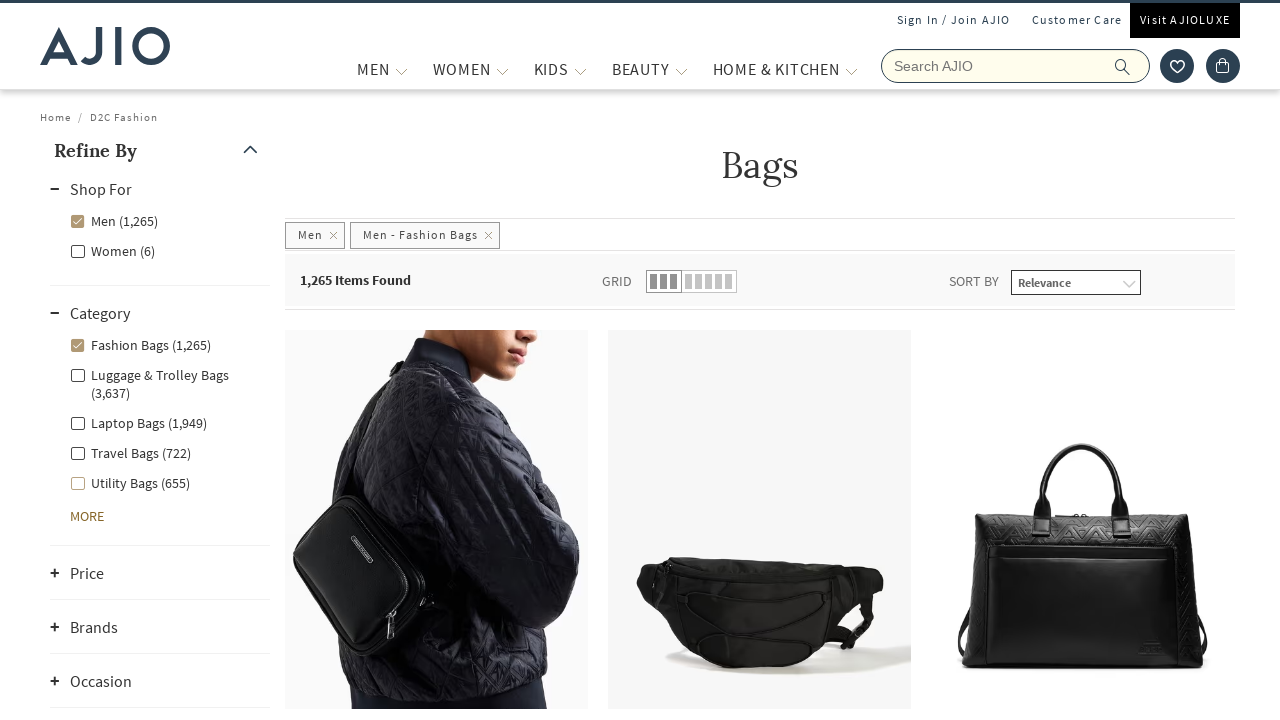